Demonstrates injecting jQuery and jQuery Growl library into a page to display visual notification messages for debugging purposes.

Starting URL: http://the-internet.herokuapp.com

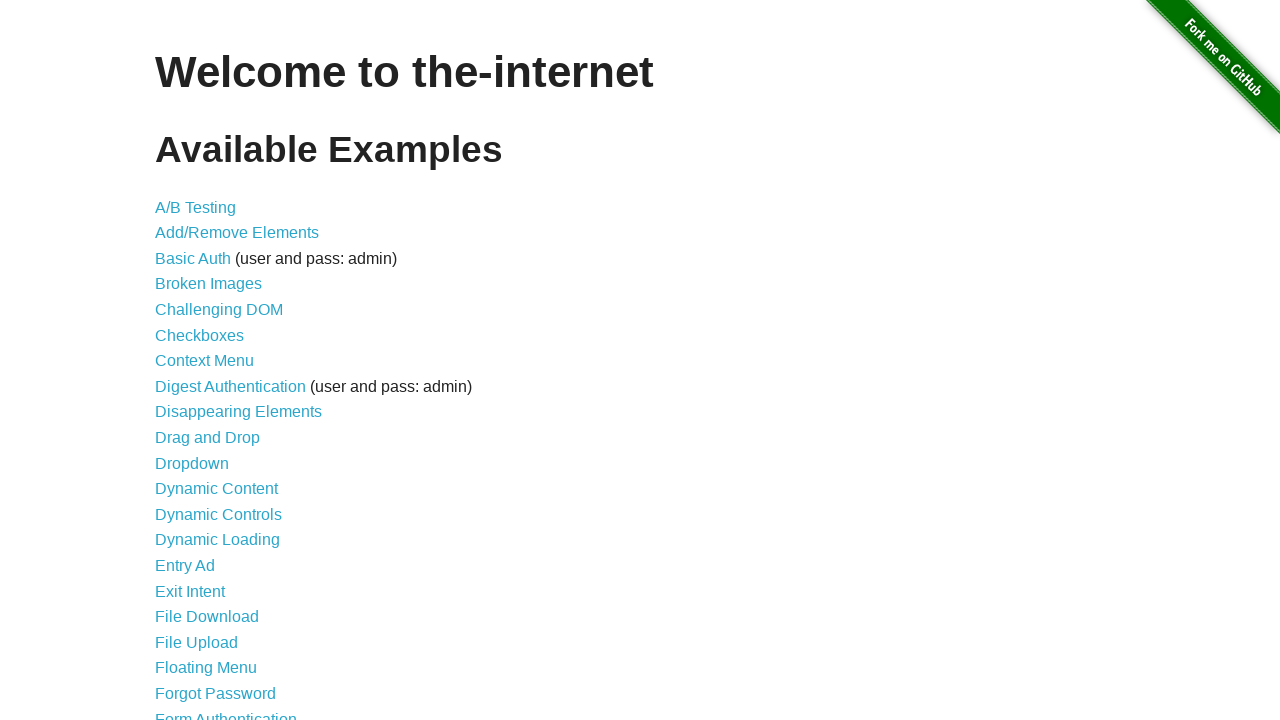

Injected jQuery library if not already present on page
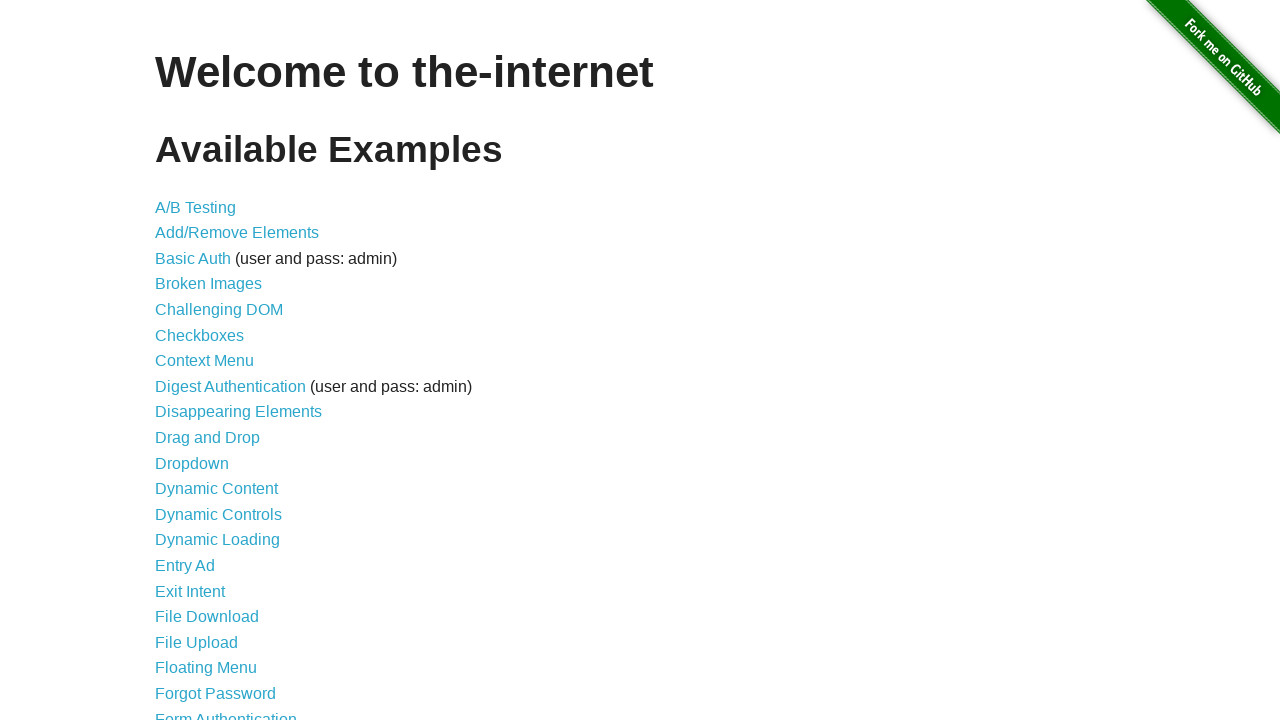

jQuery library loaded successfully
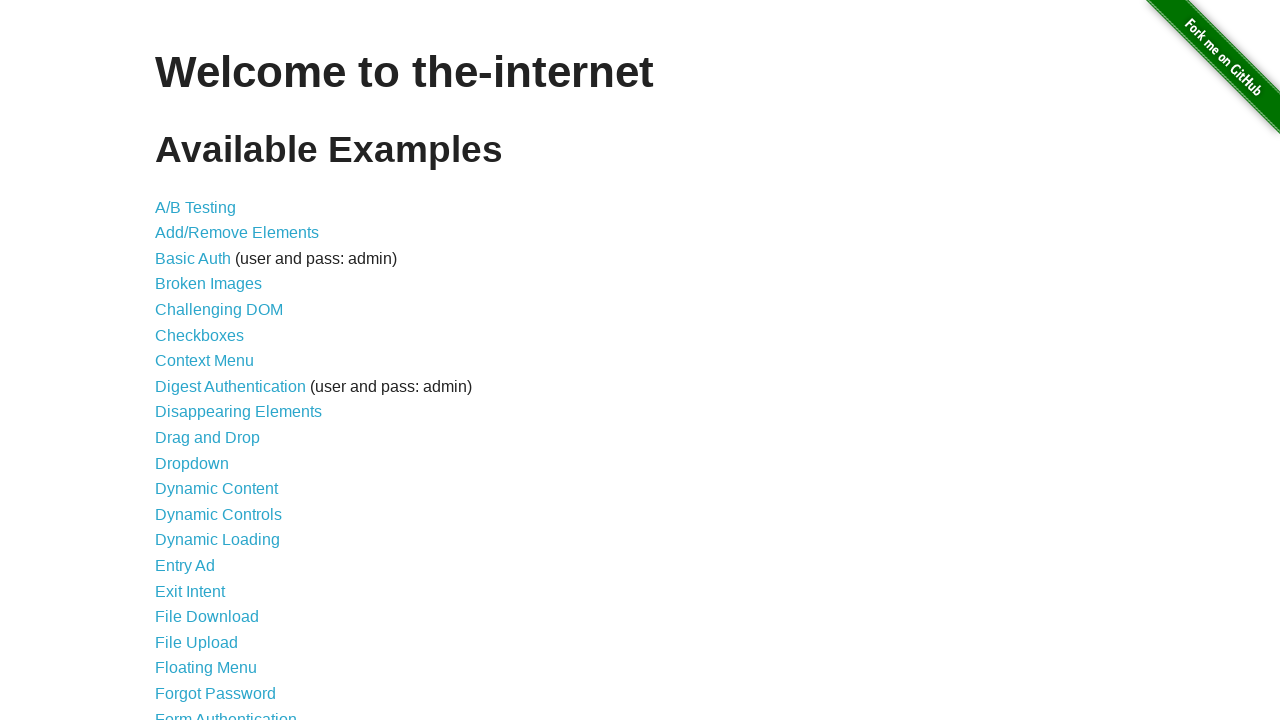

Injected jQuery Growl library script
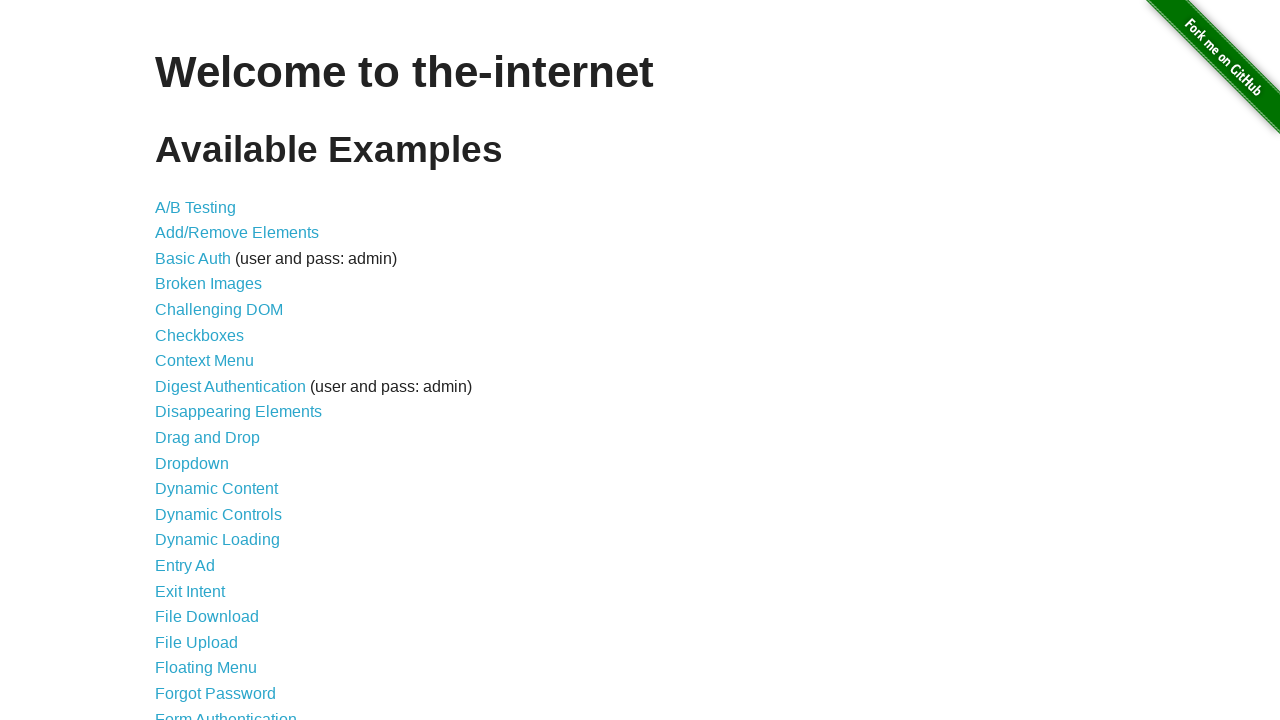

Added jQuery Growl CSS stylesheet
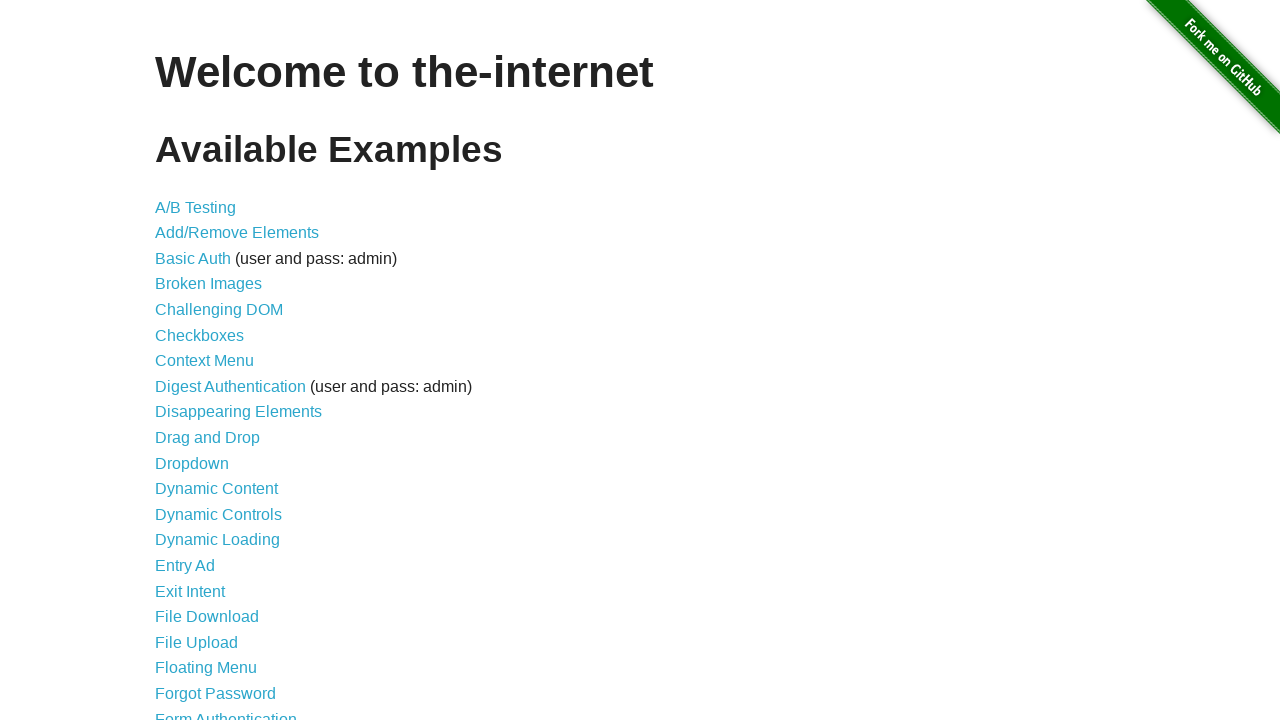

Waited for Growl library to fully initialize
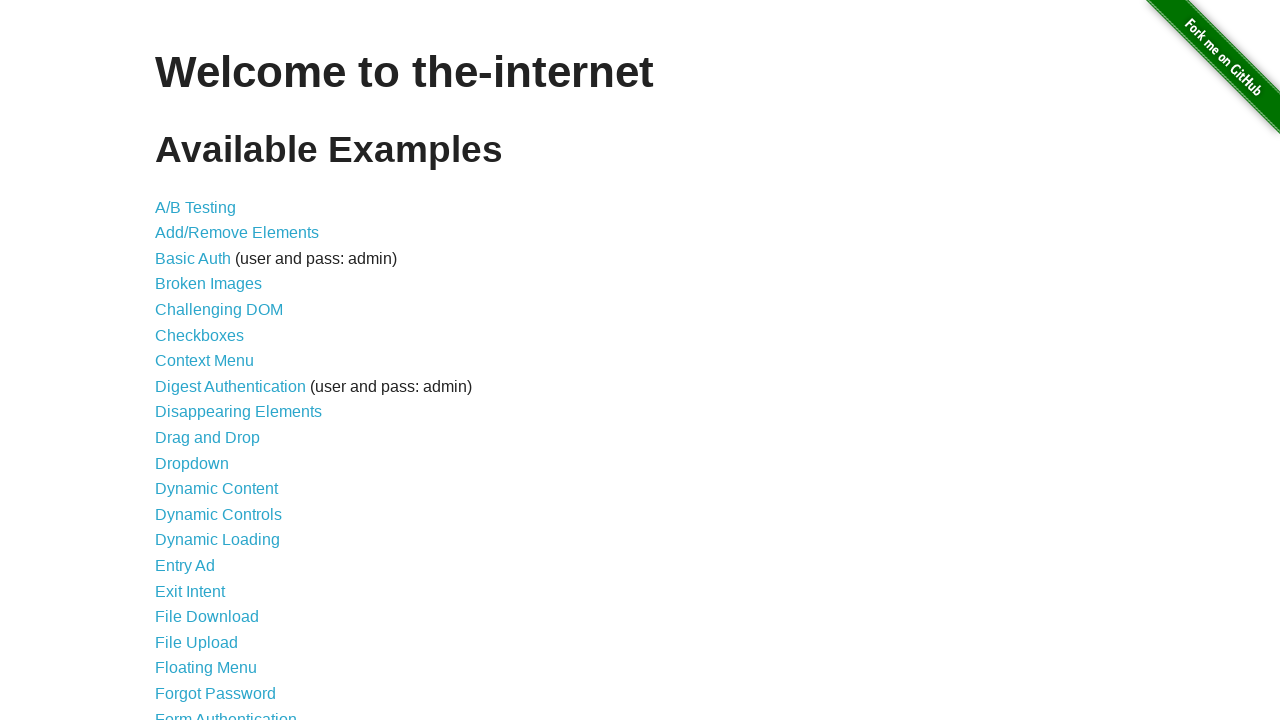

Displayed GET notification with Growl
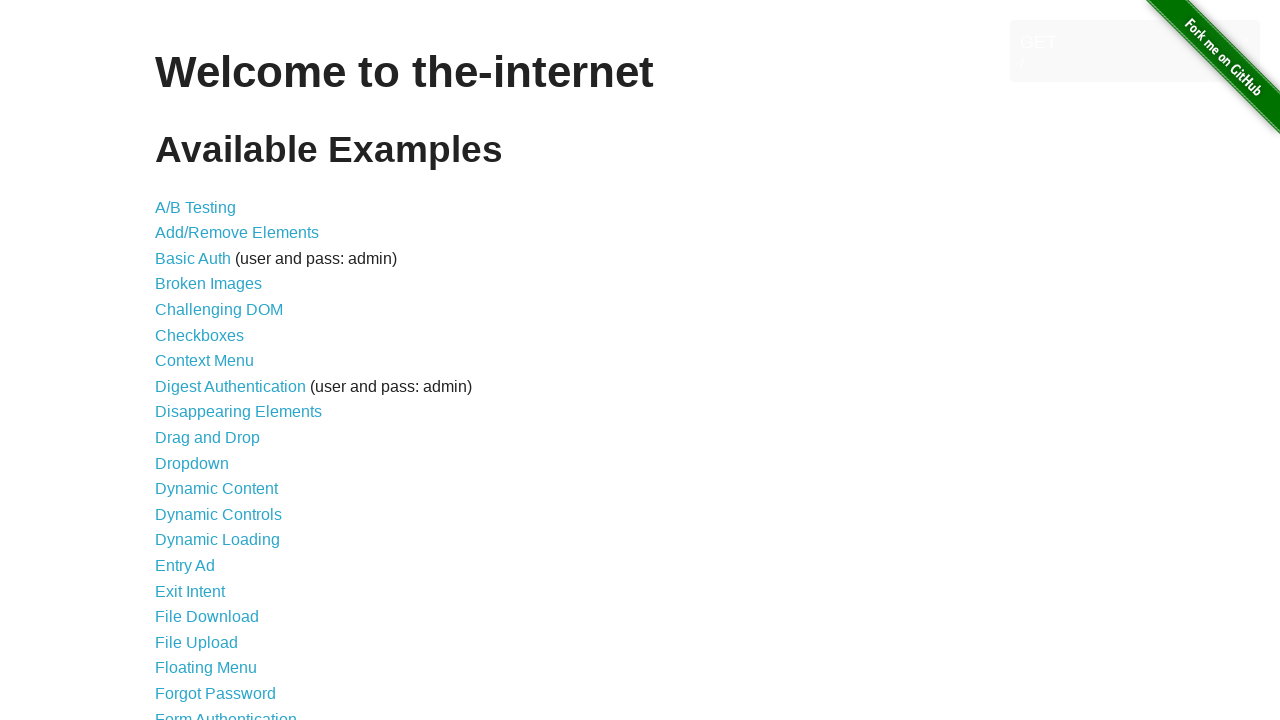

Displayed ERROR notification with red styling
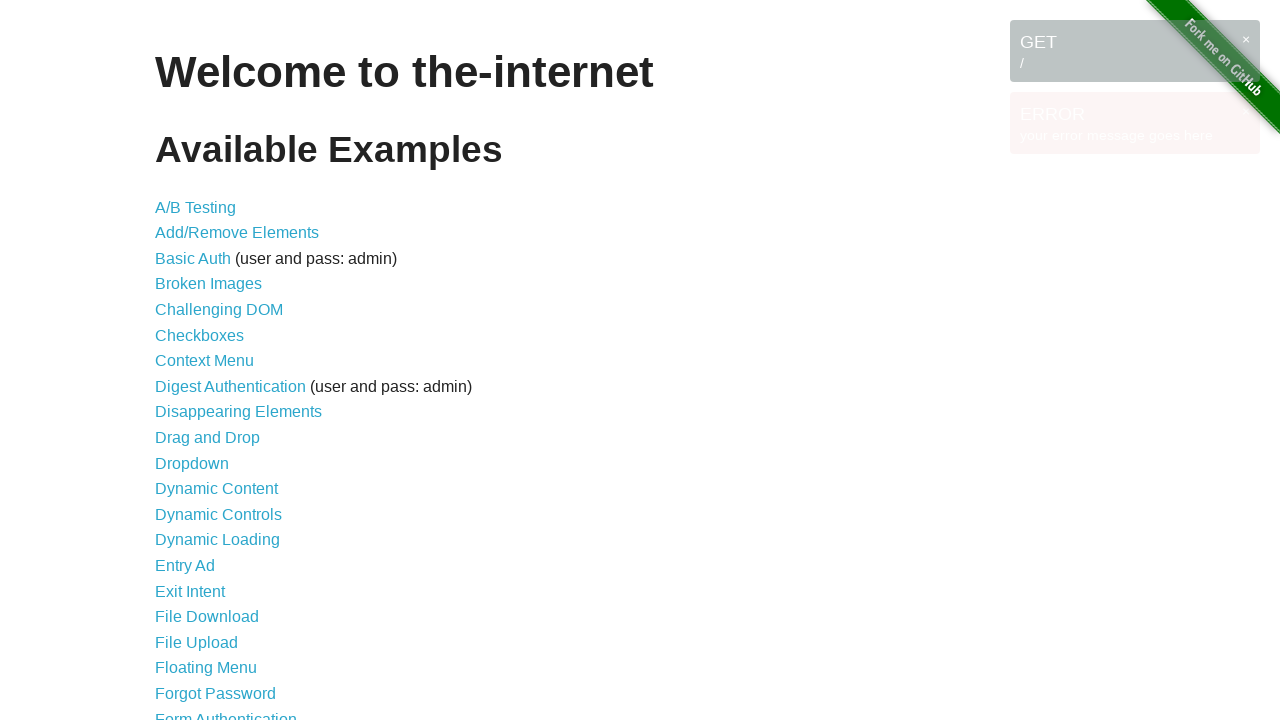

Displayed Notice notification with blue styling
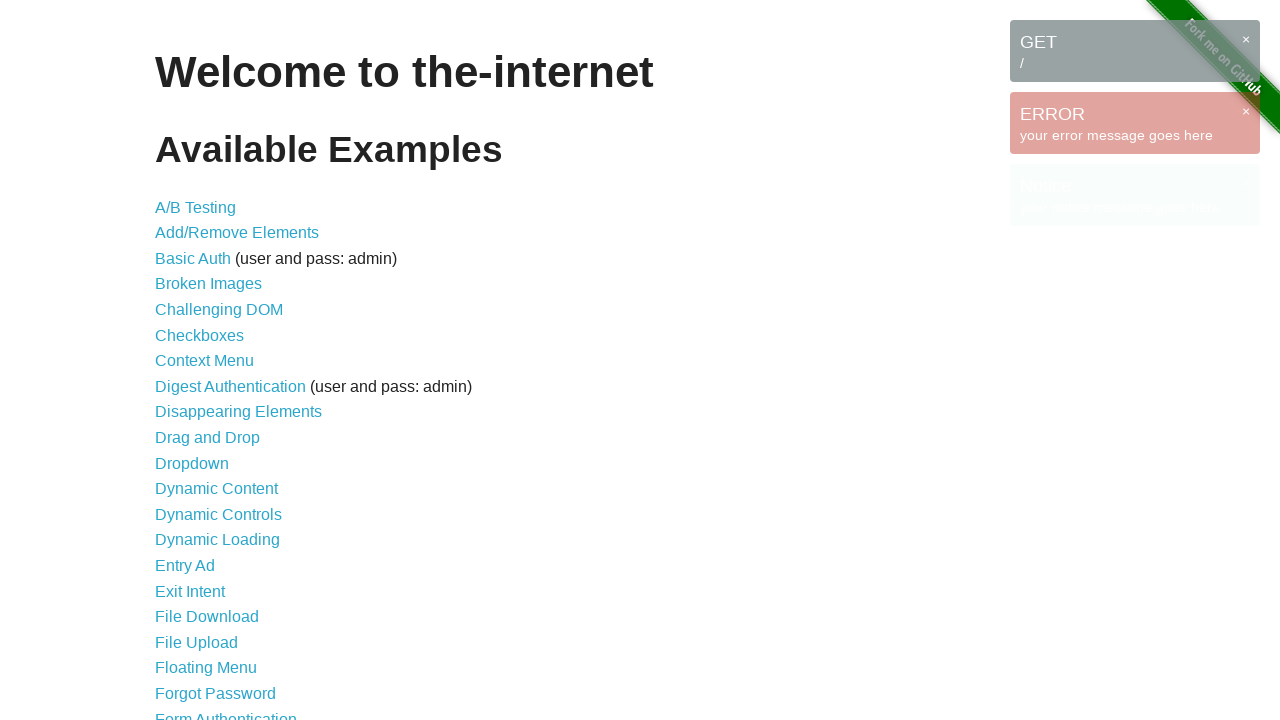

Displayed Warning notification with yellow styling
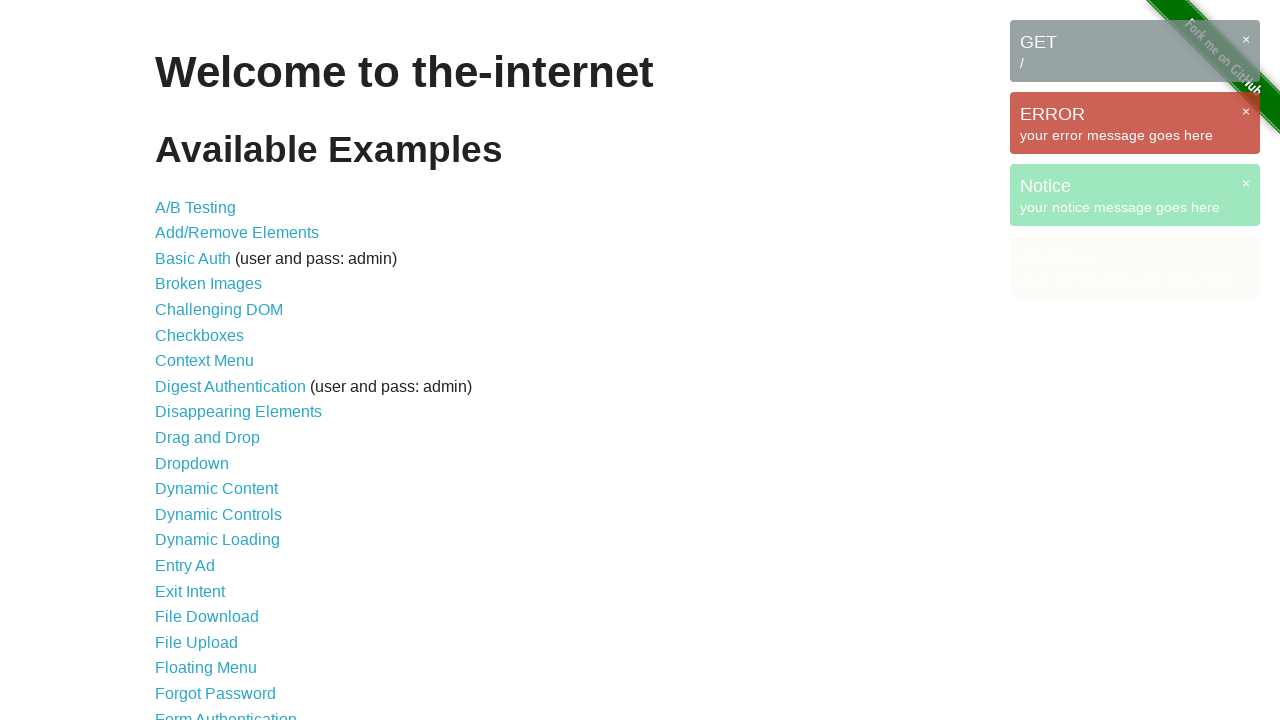

Waited for all Growl notifications to be visible on screen
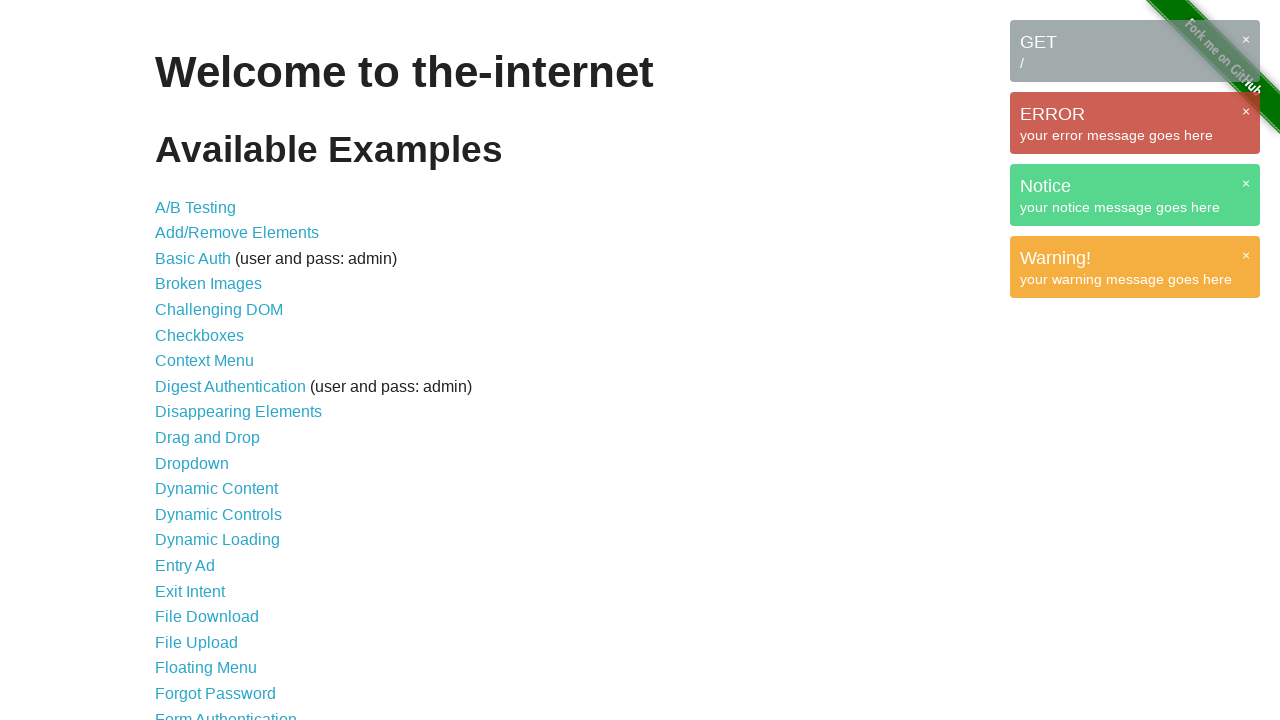

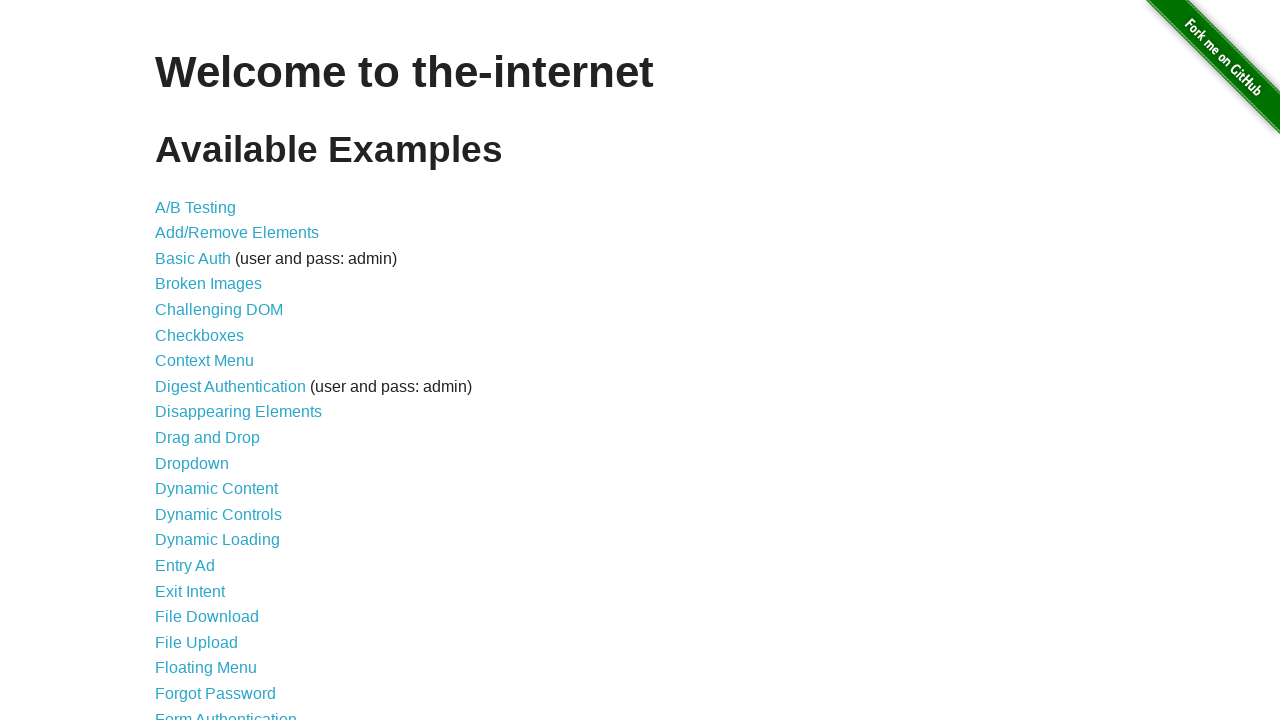